Fills out a form with first name, last name, and email fields, then submits it

Starting URL: http://secure-retreat-92358.herokuapp.com/

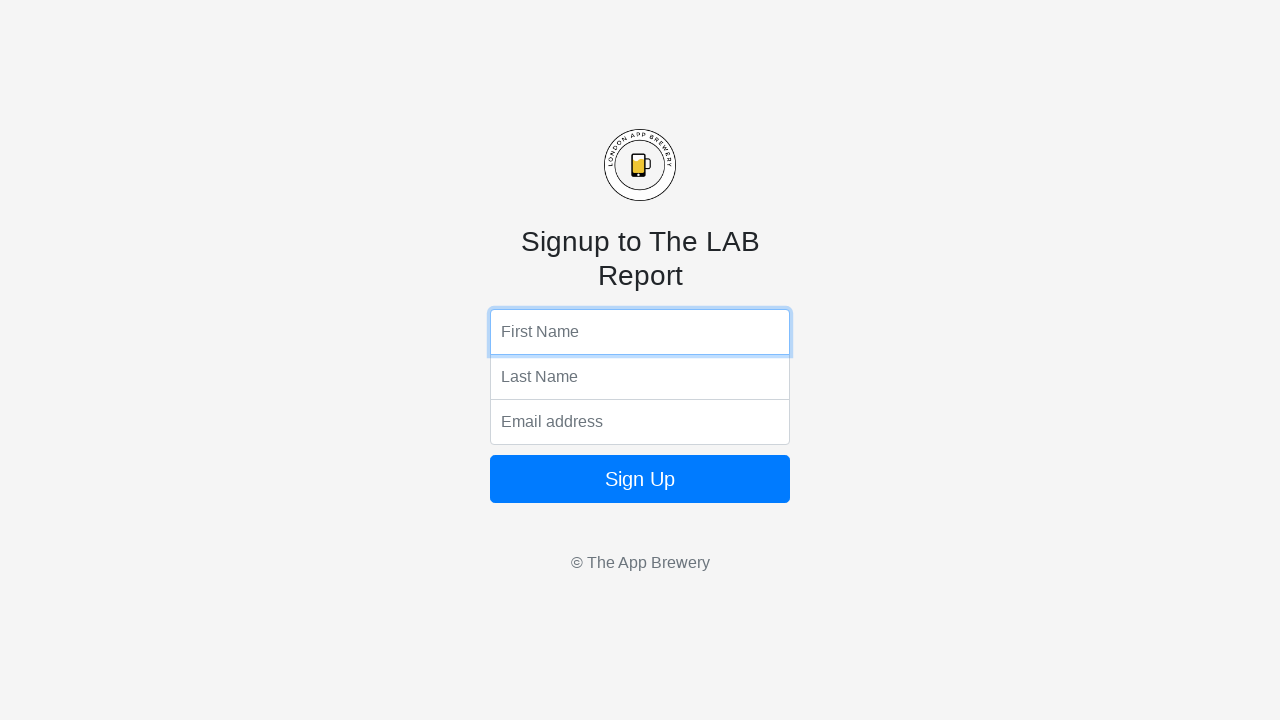

Filled first name field with 'Michael' on input[name='fName']
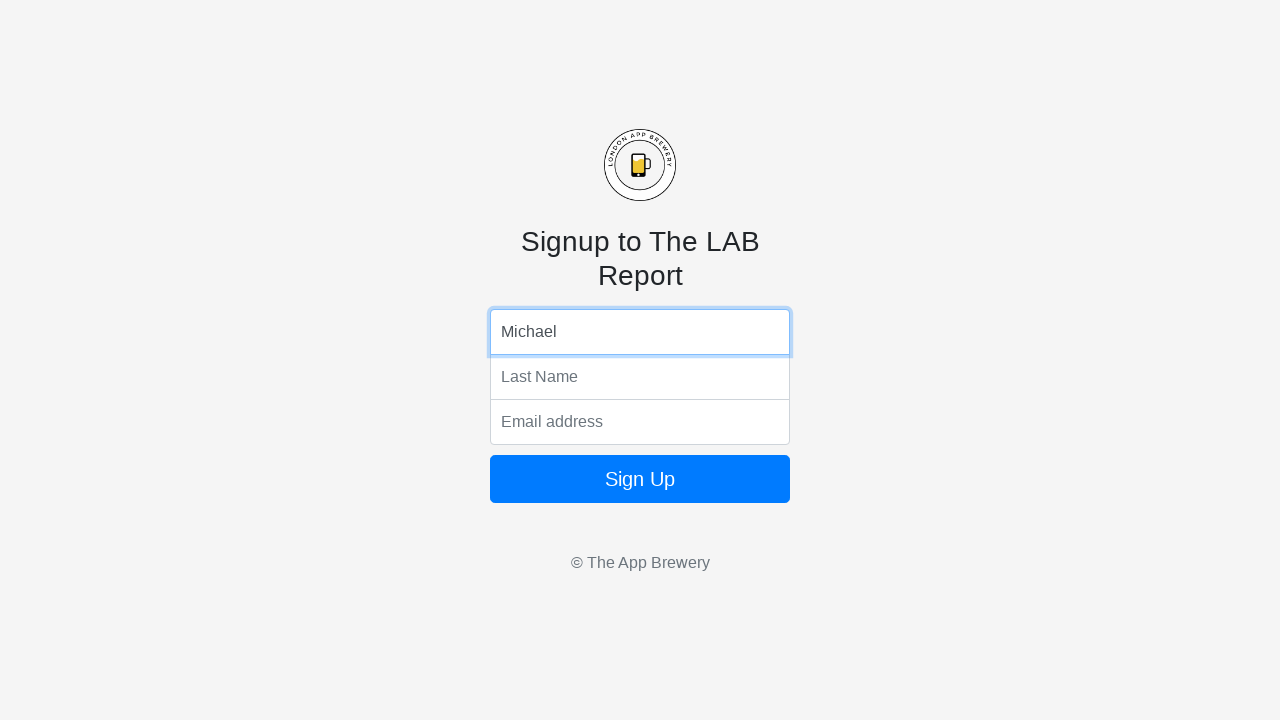

Filled last name field with 'Thompson' on input[name='lName']
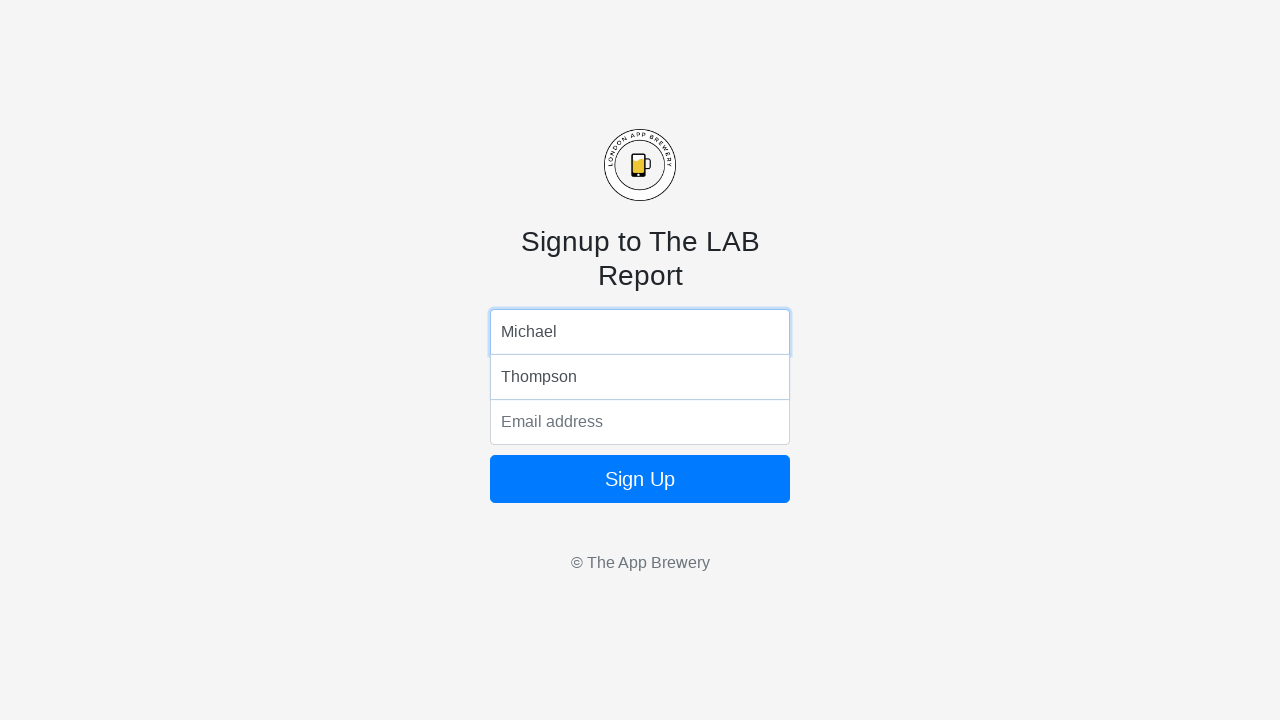

Filled email field with 'michael.thompson@example.com' on input[name='email']
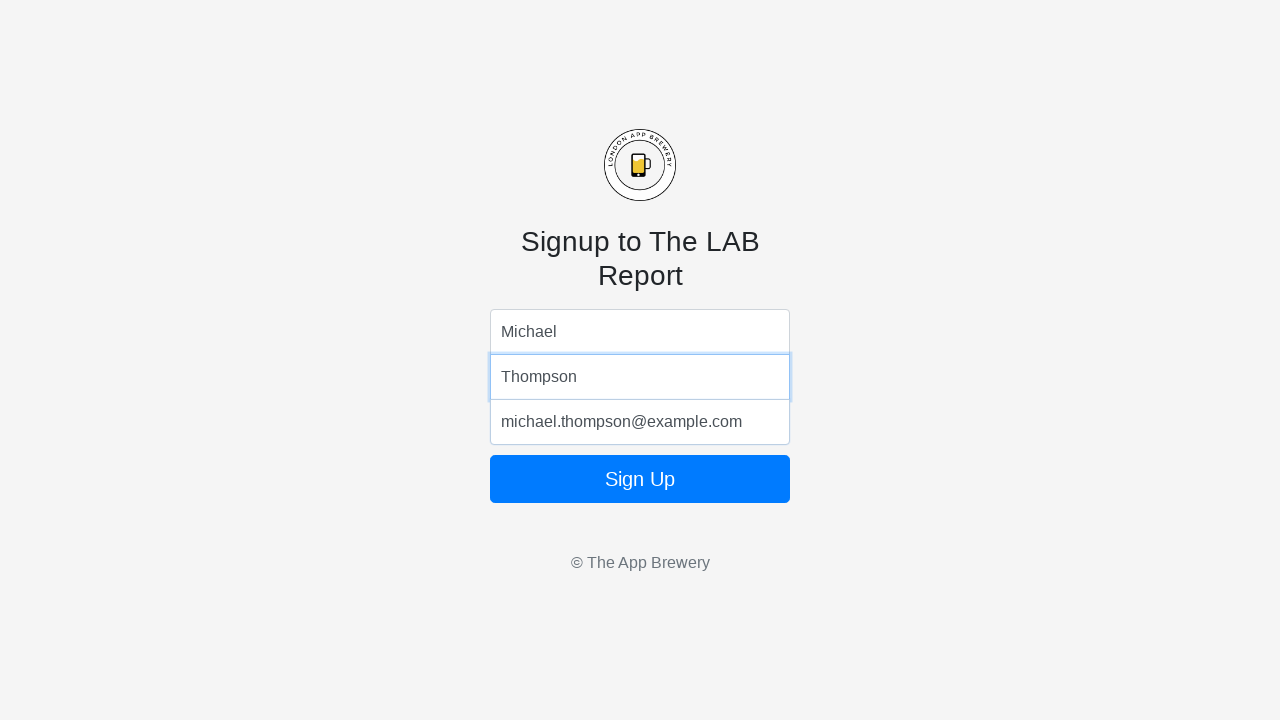

Clicked form submit button at (640, 479) on form button
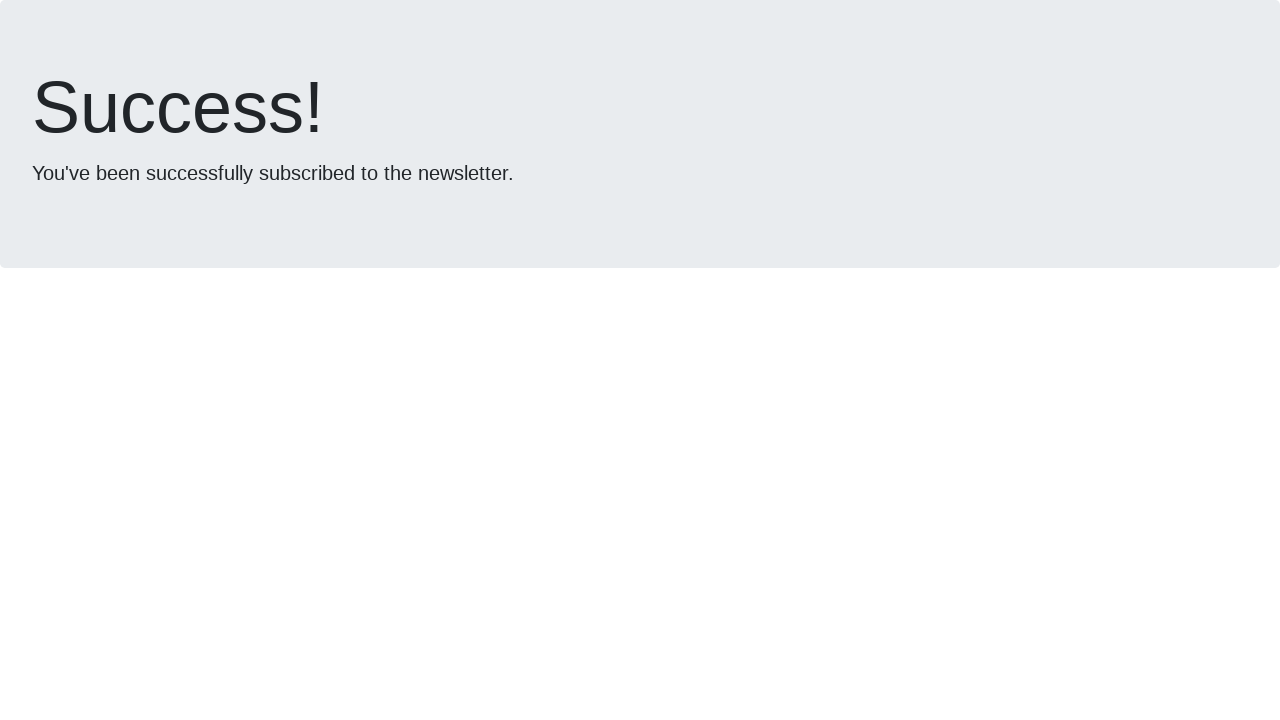

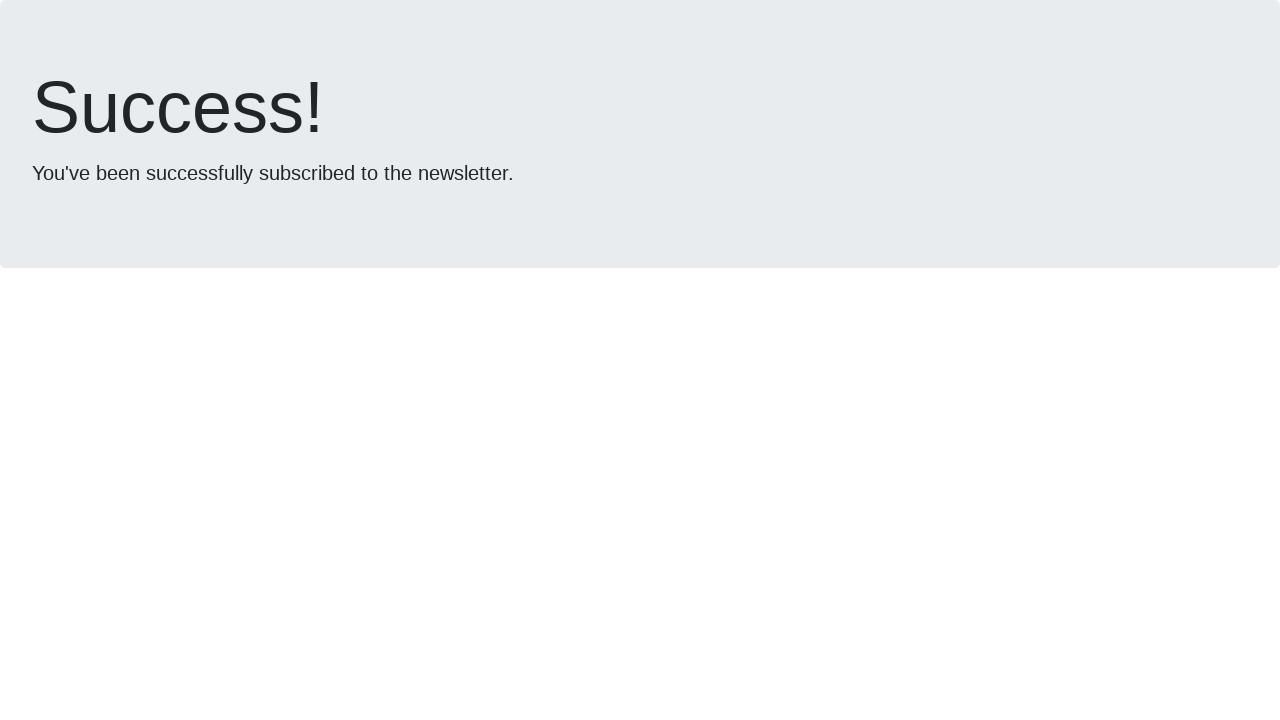